Tests working with multiple windows by clicking a link that opens a new window, then switching between windows and verifying the page titles to ensure correct window focus.

Starting URL: http://the-internet.herokuapp.com/windows

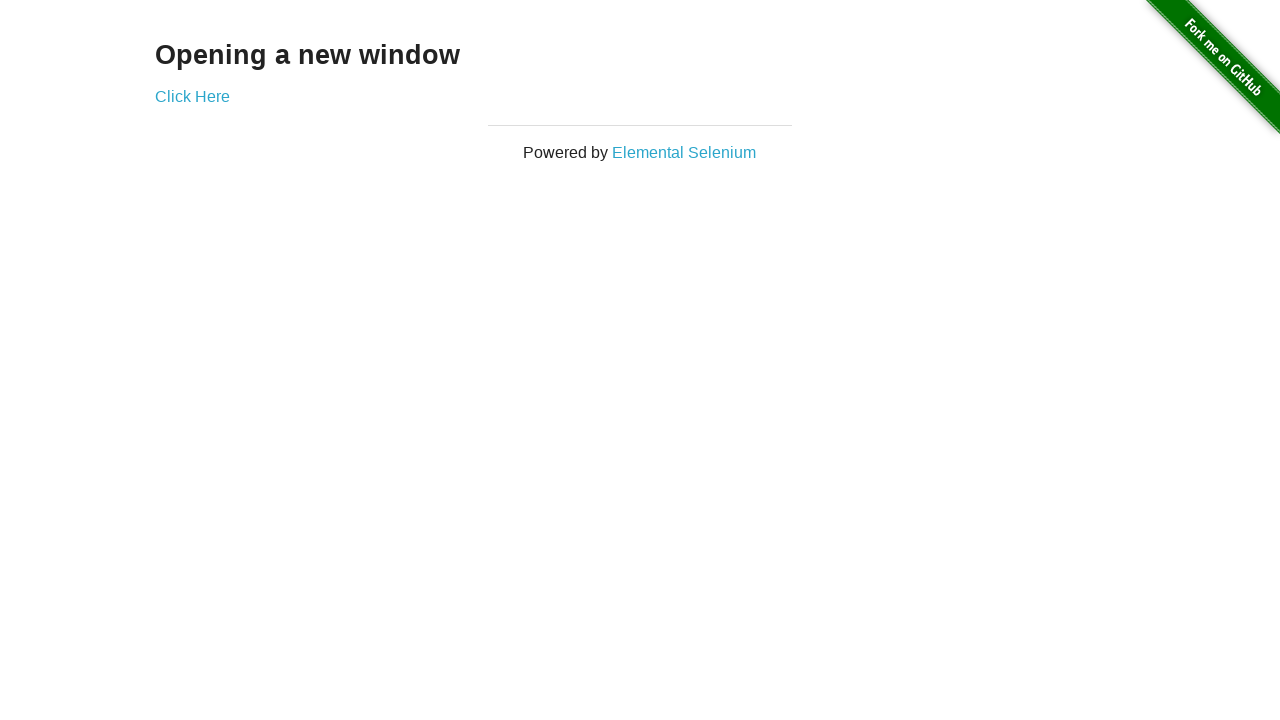

Clicked link that opens a new window at (192, 96) on .example a
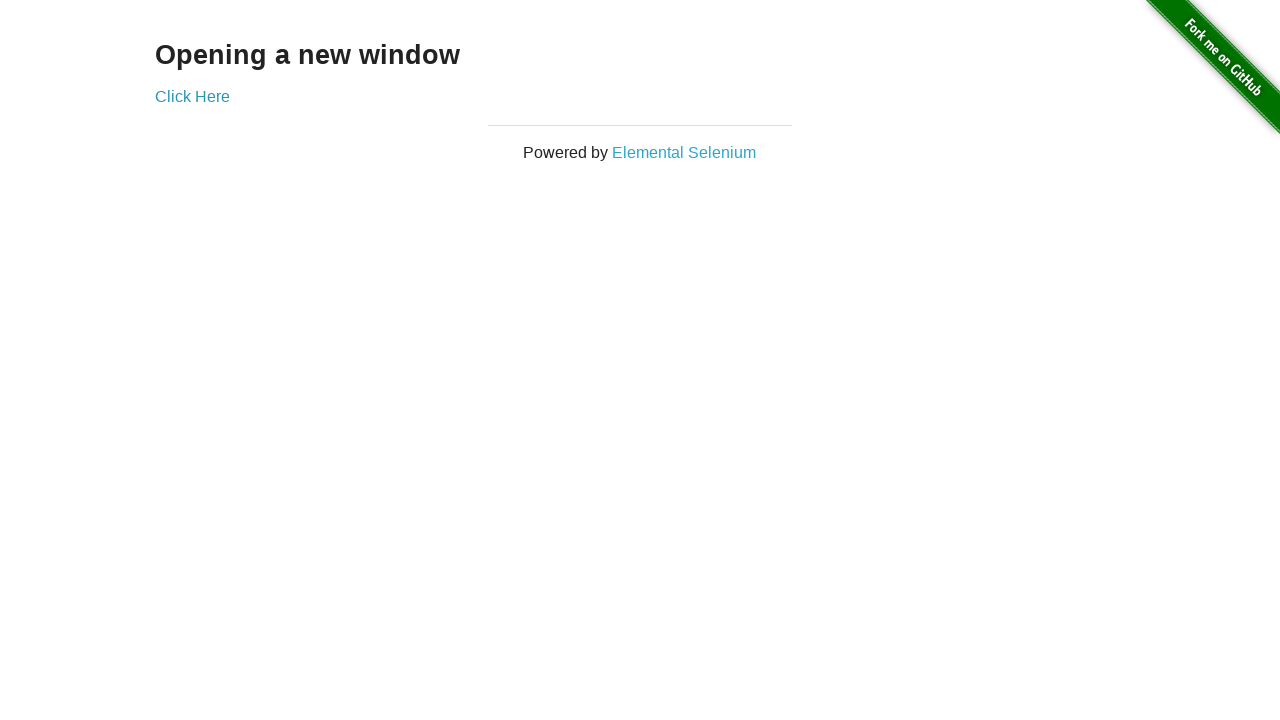

New page loaded successfully
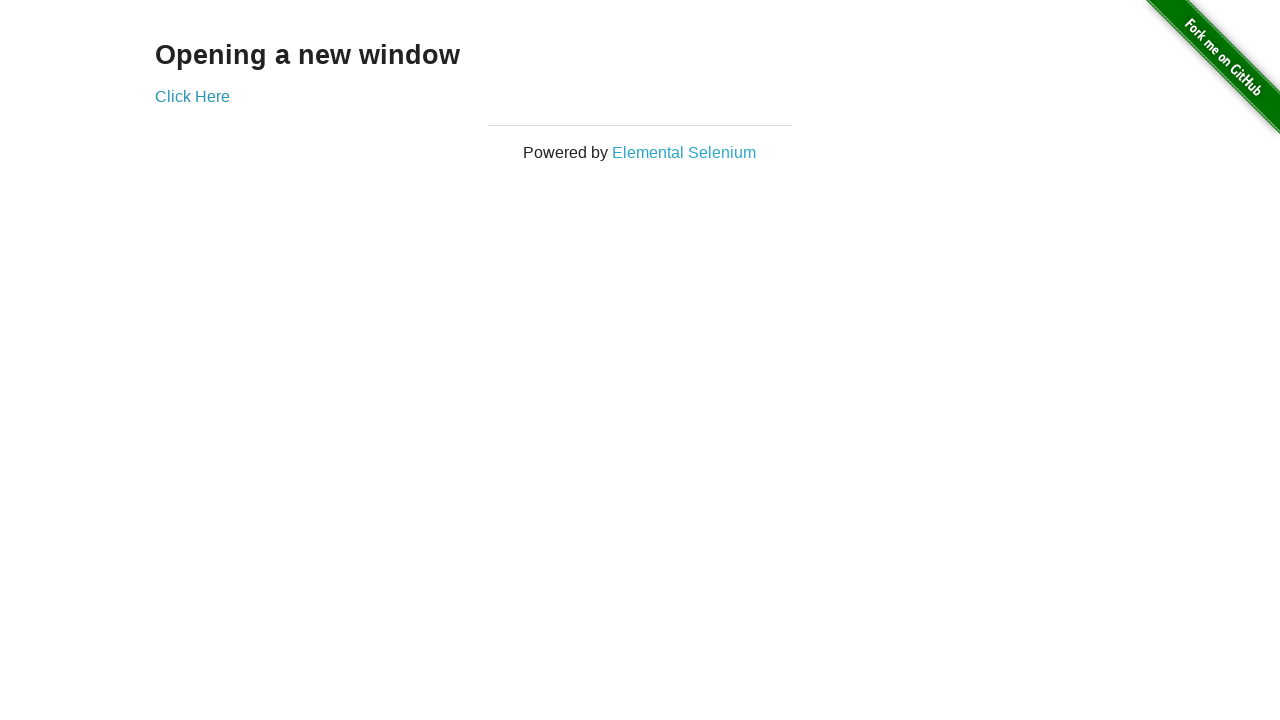

Verified original window title is not 'New Window'
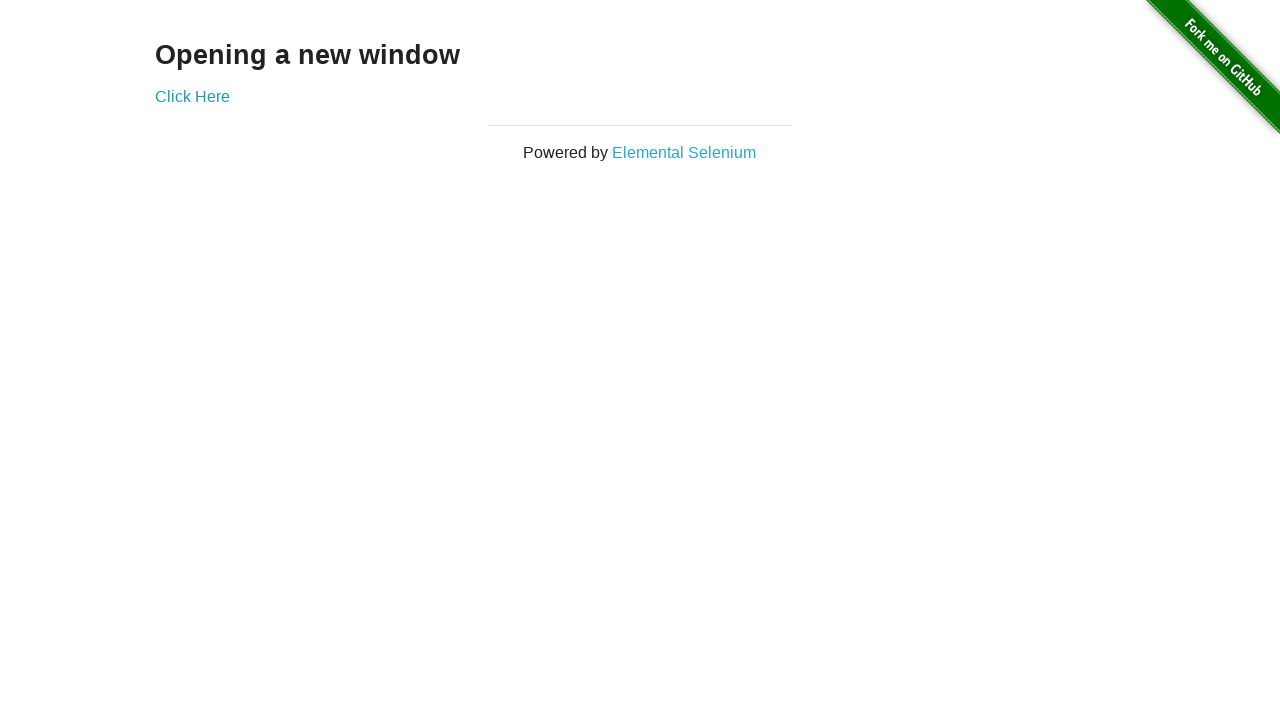

Verified new window title is 'New Window'
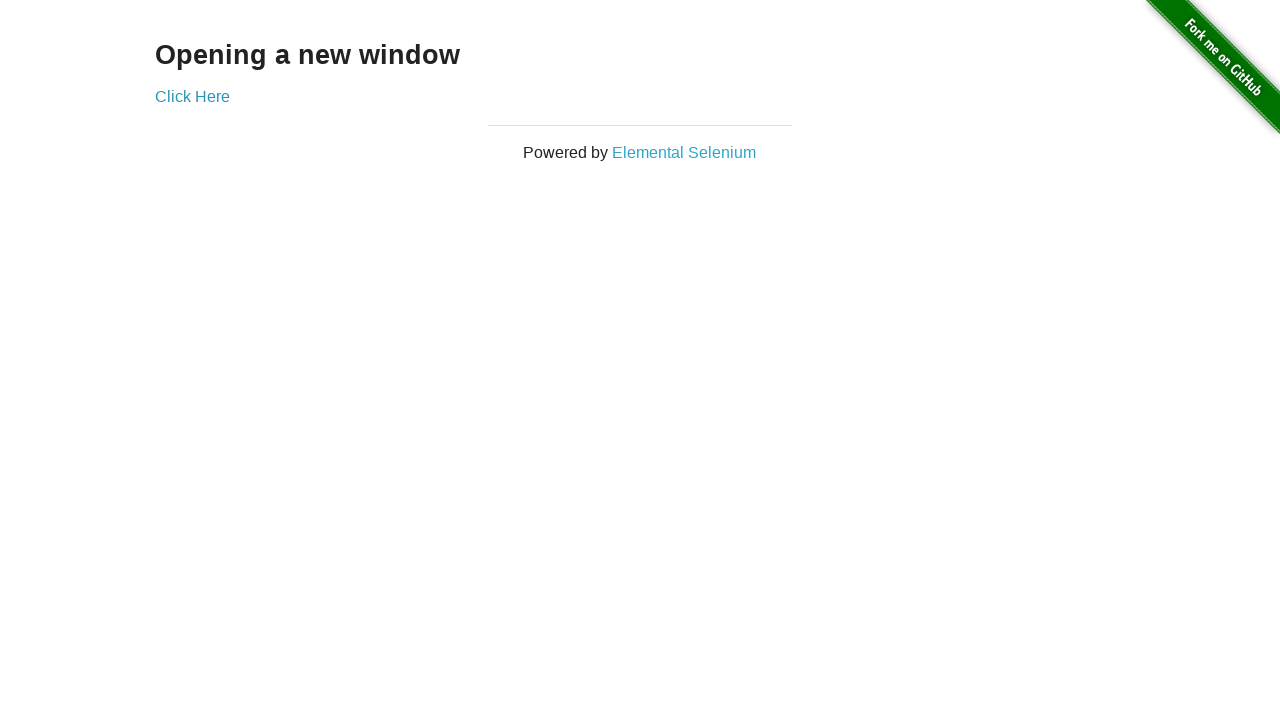

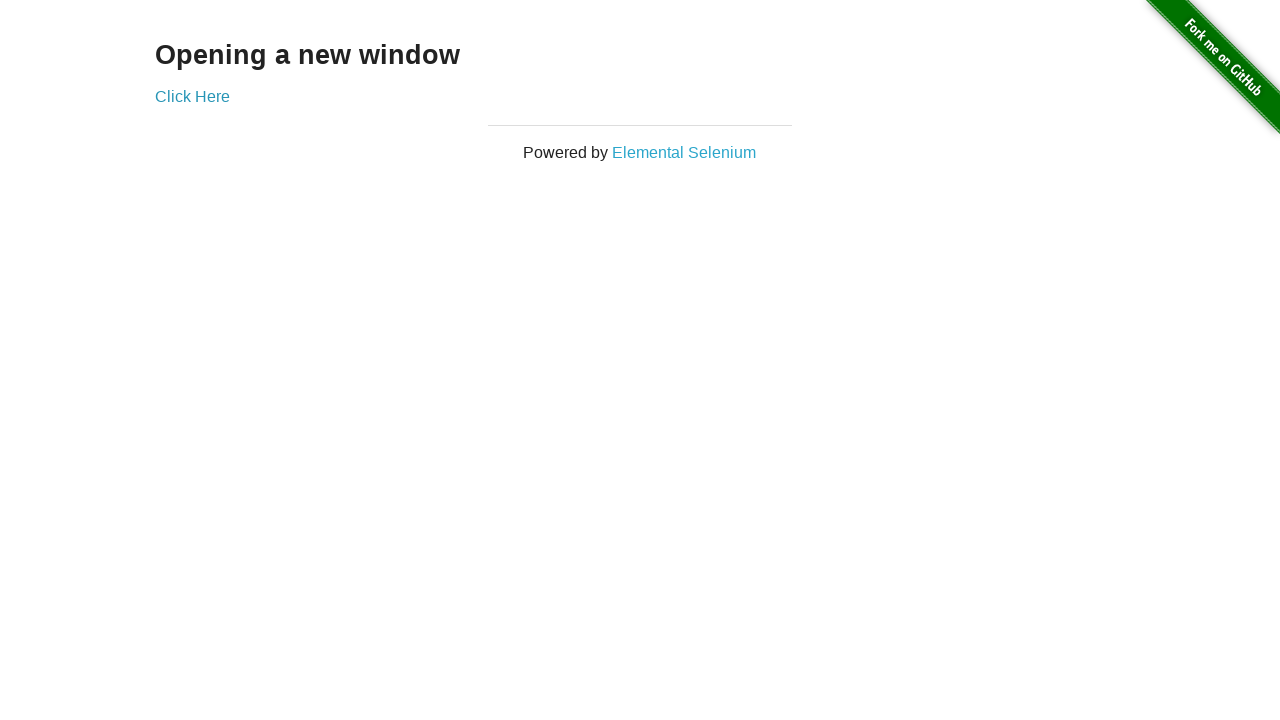